Tests multi-select dropdown functionality by selecting and deselecting various options using different methods (visible text, index, value)

Starting URL: https://v1.training-support.net/selenium/selects

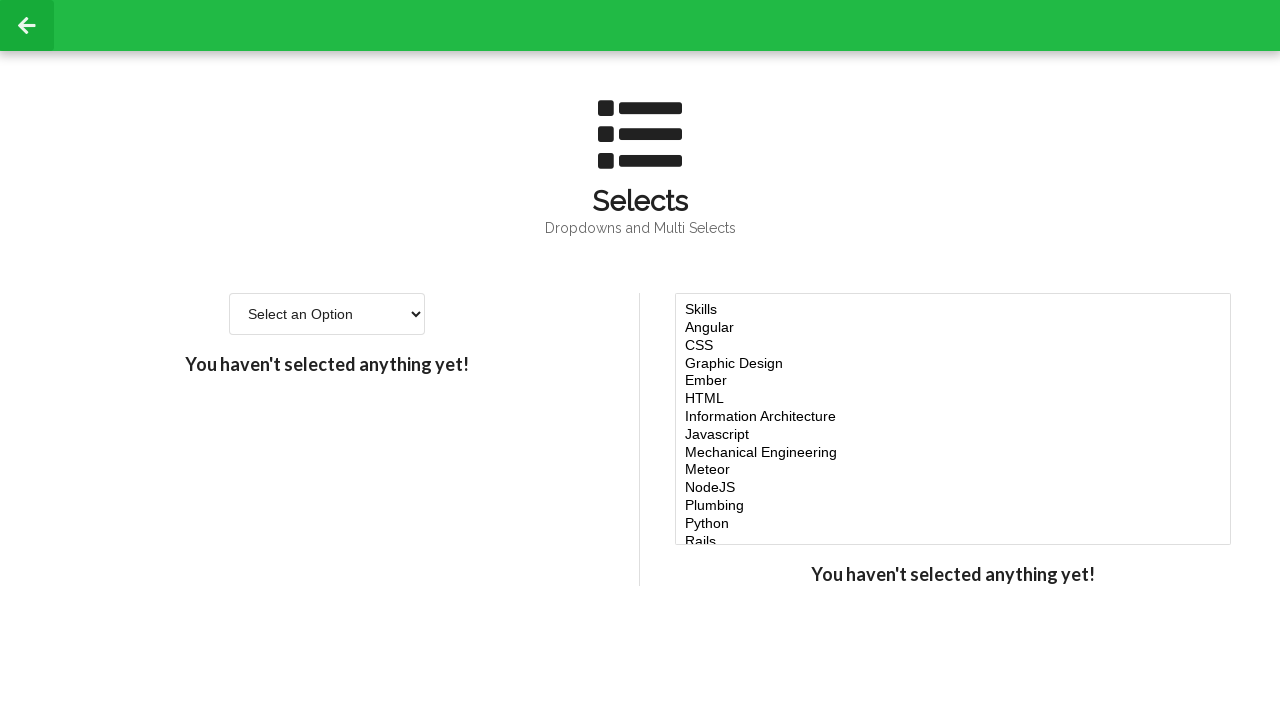

Located multi-select dropdown element
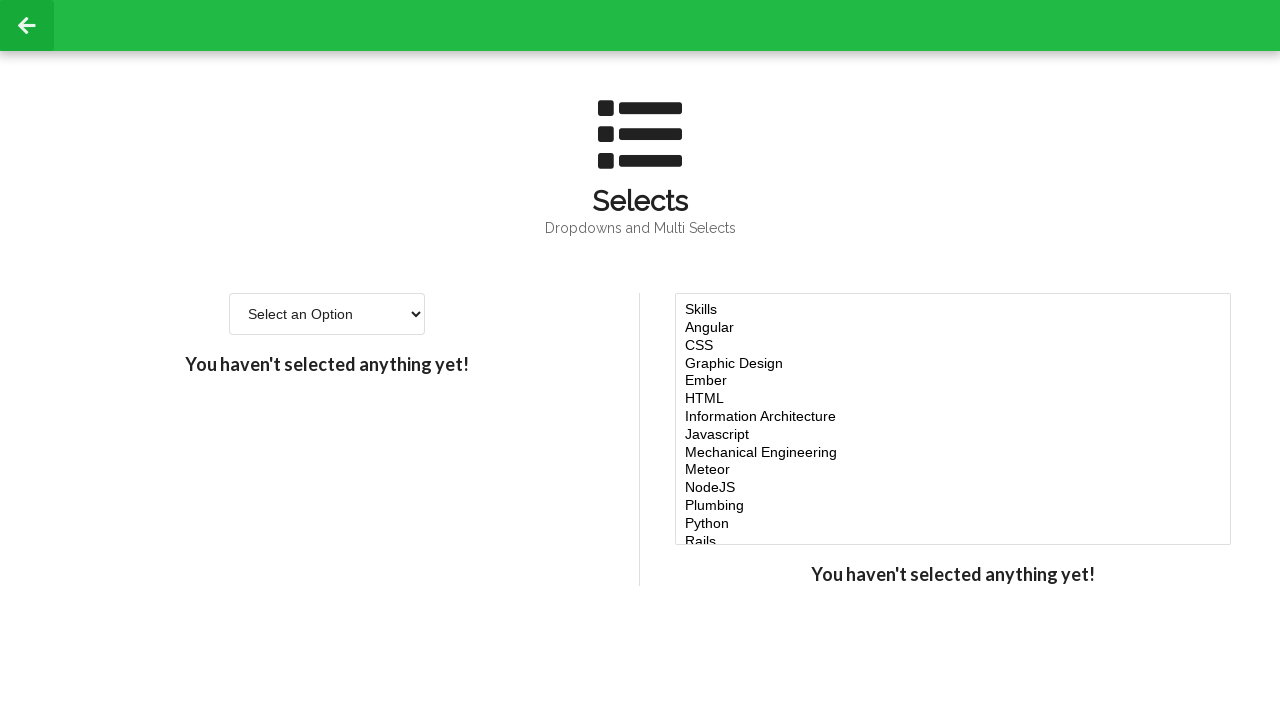

Selected 'Javascript' option by visible text on select#multi-select
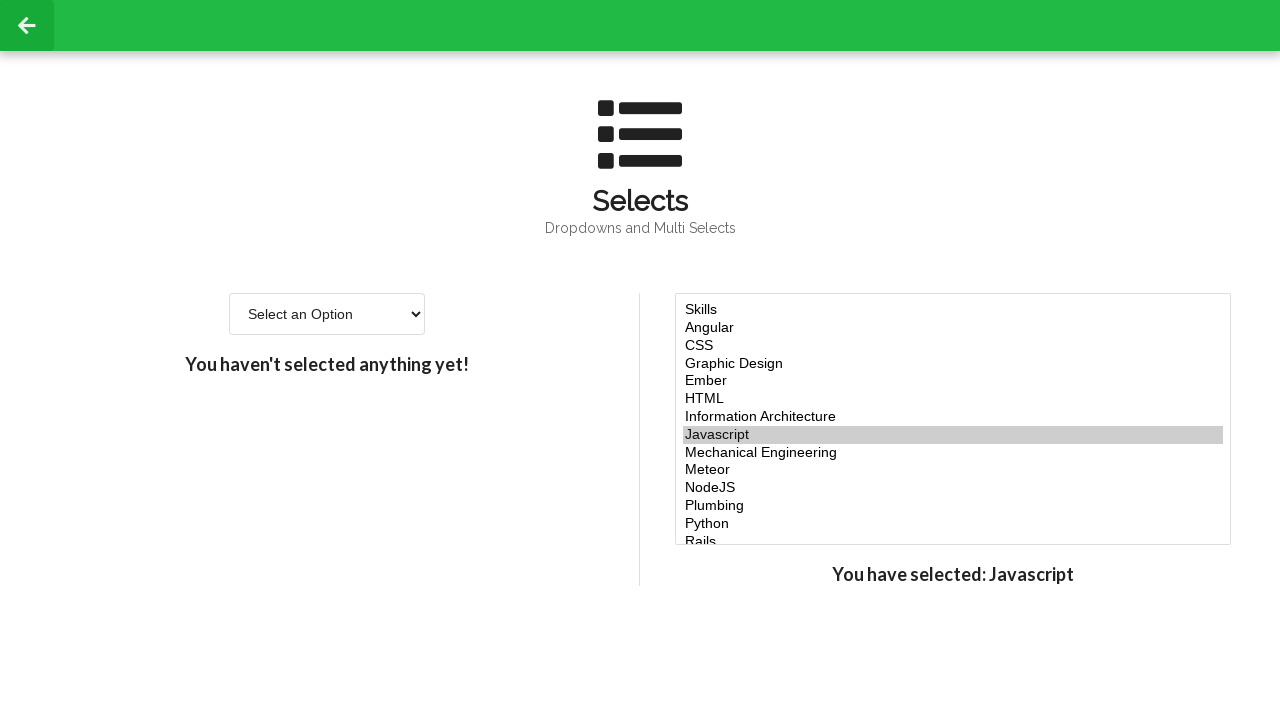

Selected options at indices 4, 5, and 6 on select#multi-select
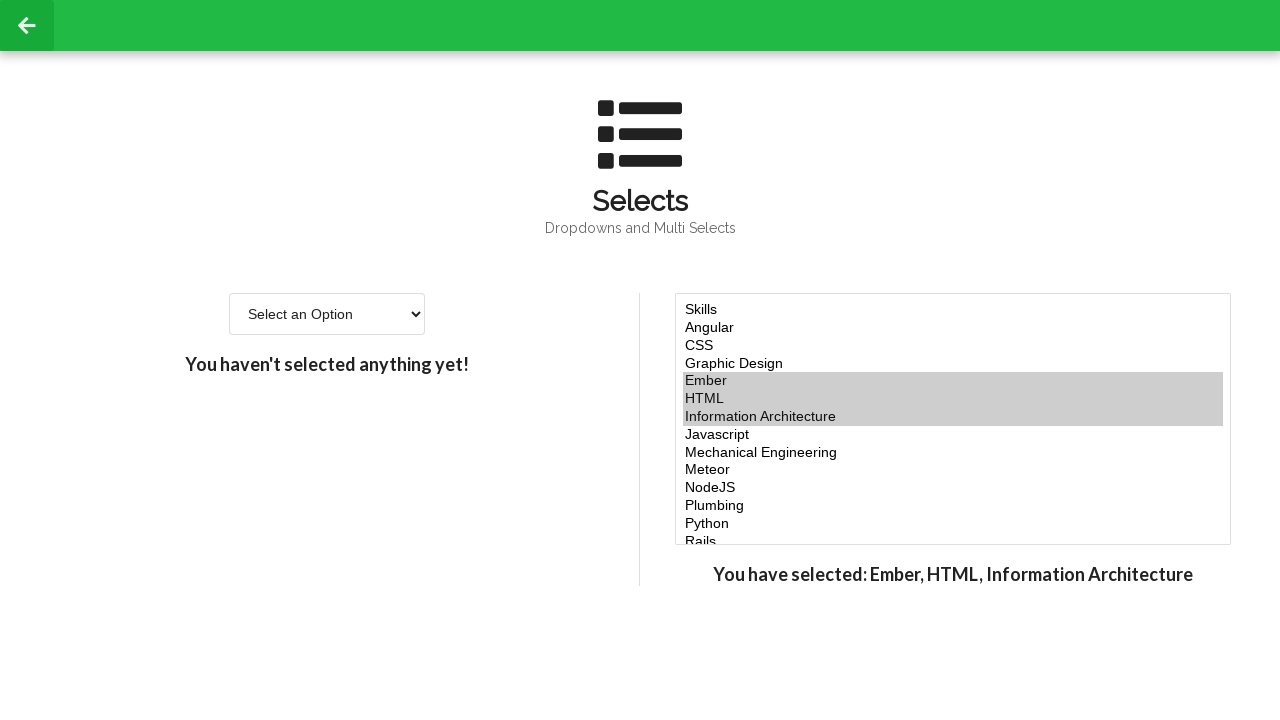

Selected 'node' option by value on select#multi-select
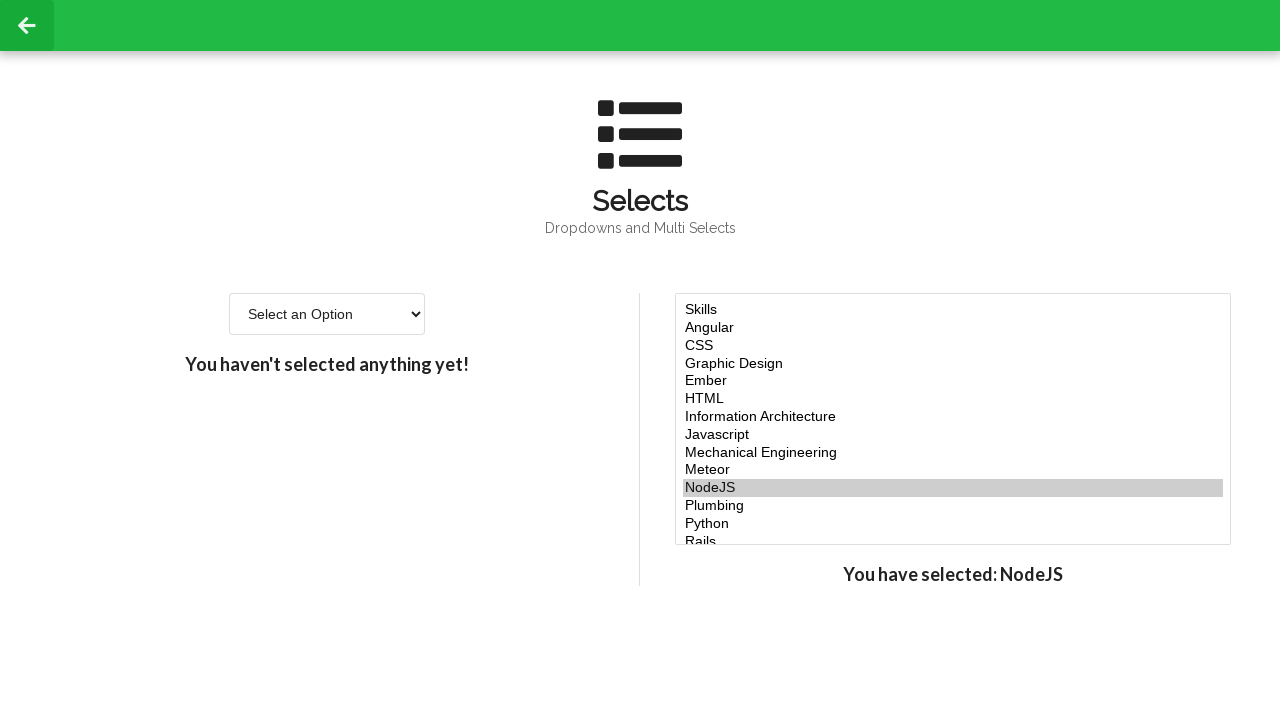

Retrieved all options from multi-select dropdown
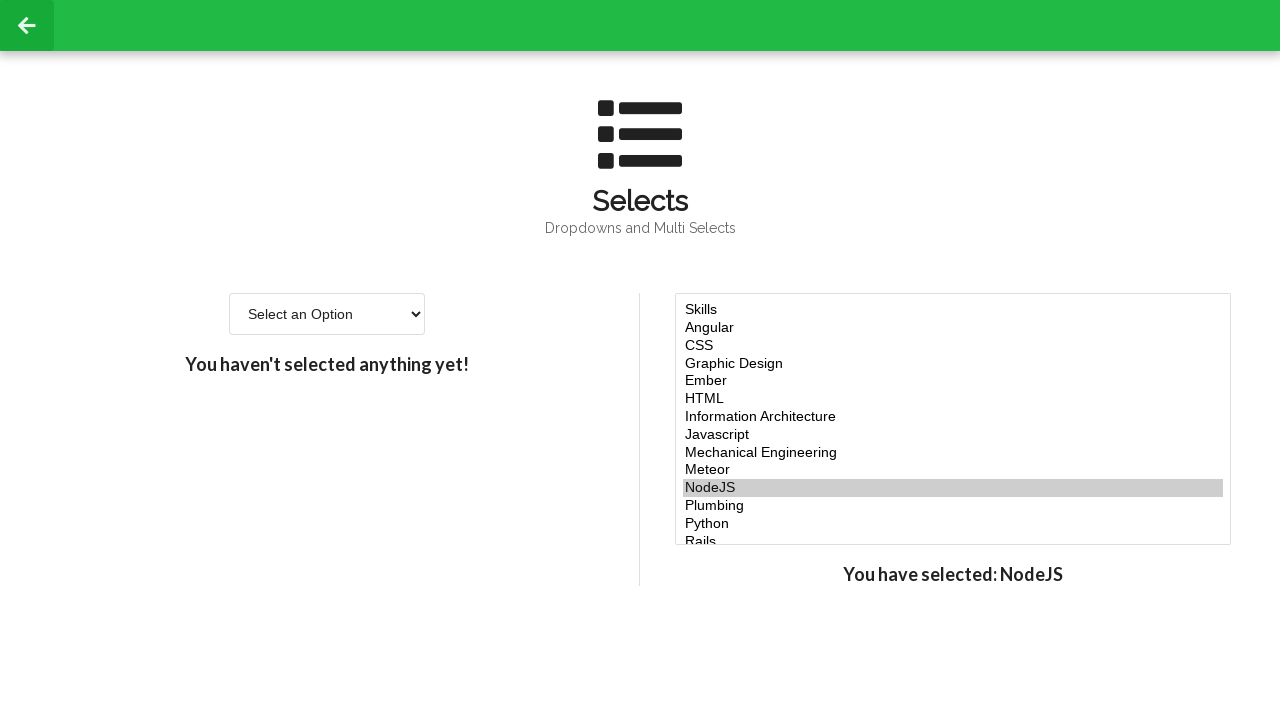

Processed selected options, excluding index 5
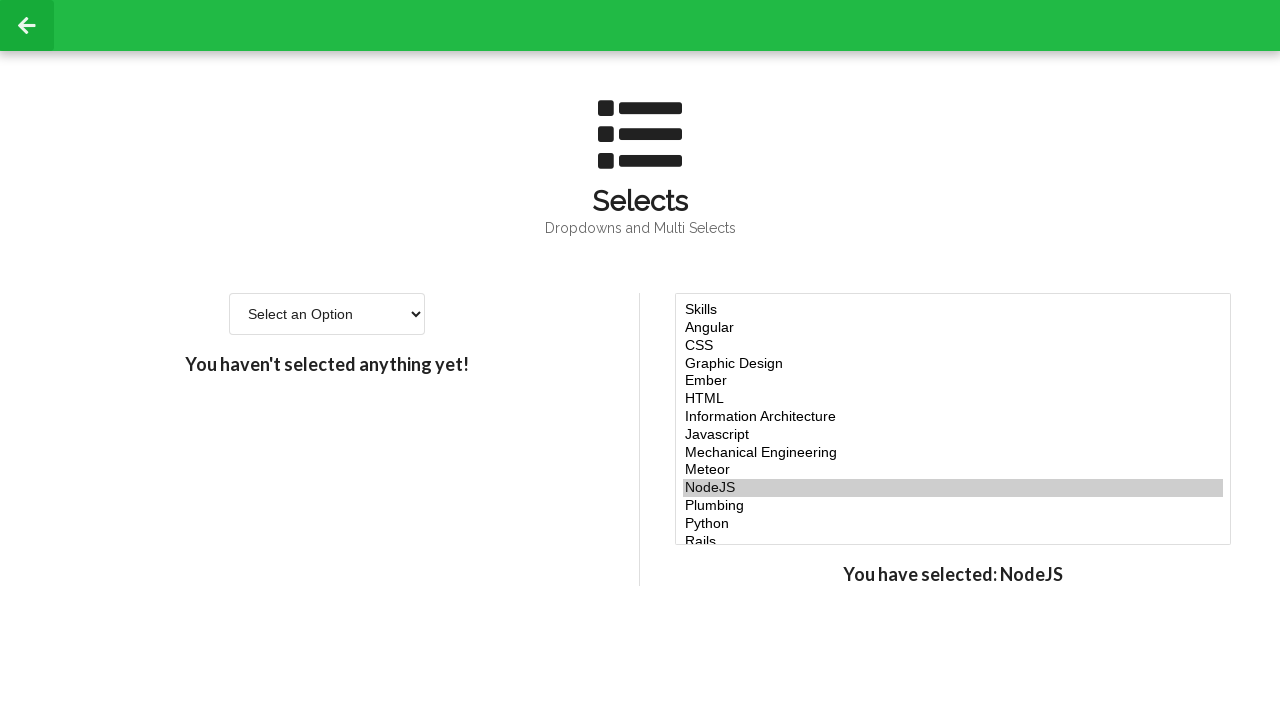

Added 'javascript' and 'node' to selected values list
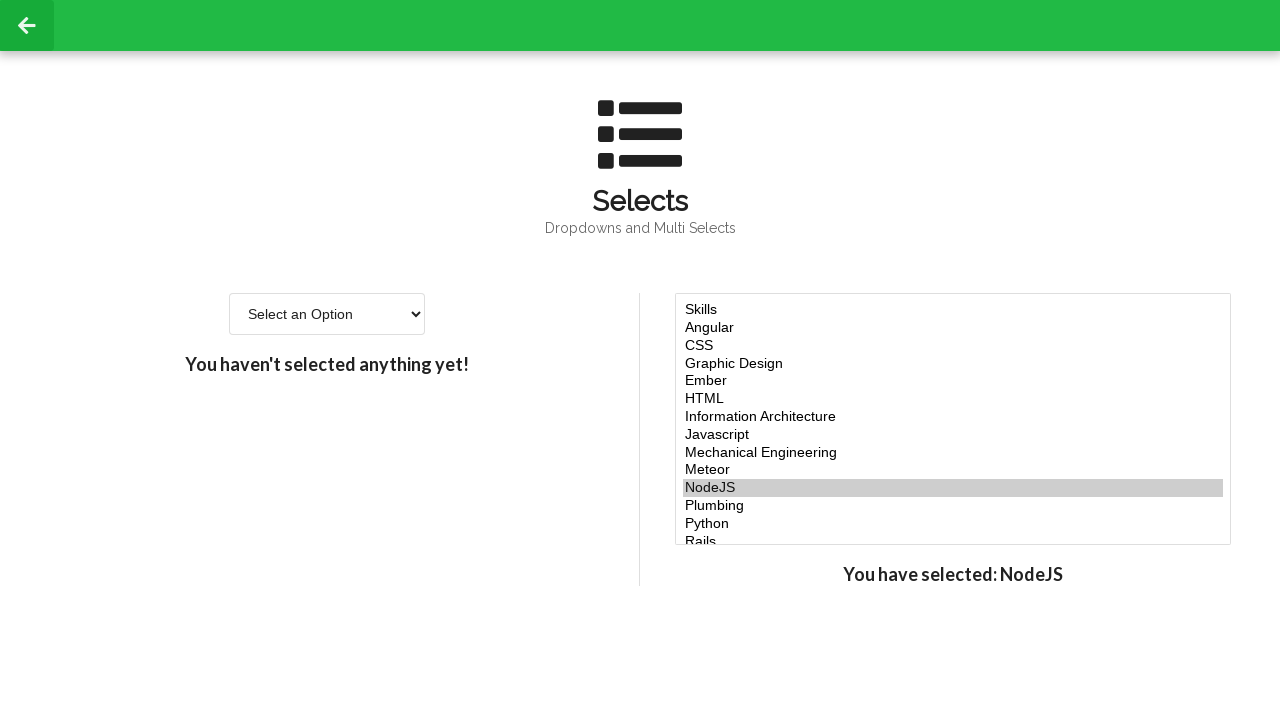

Applied final multi-select with consolidated values, effectively deselecting index 5 on select#multi-select
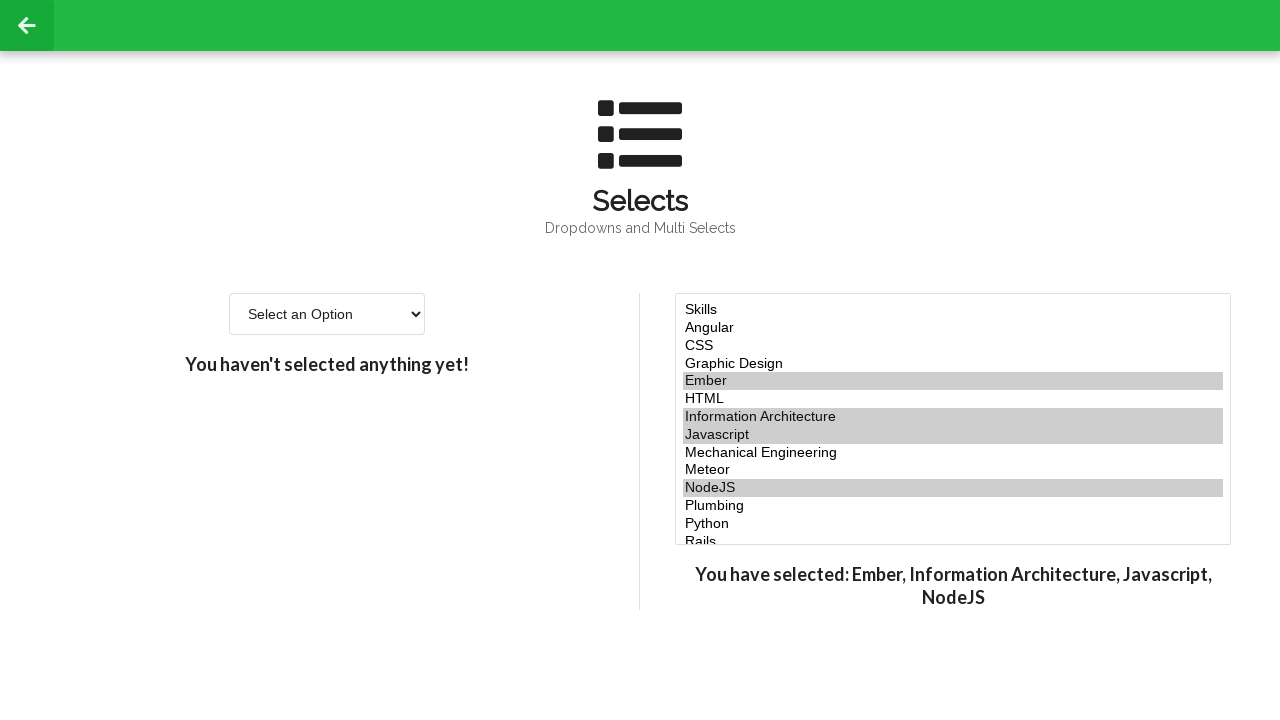

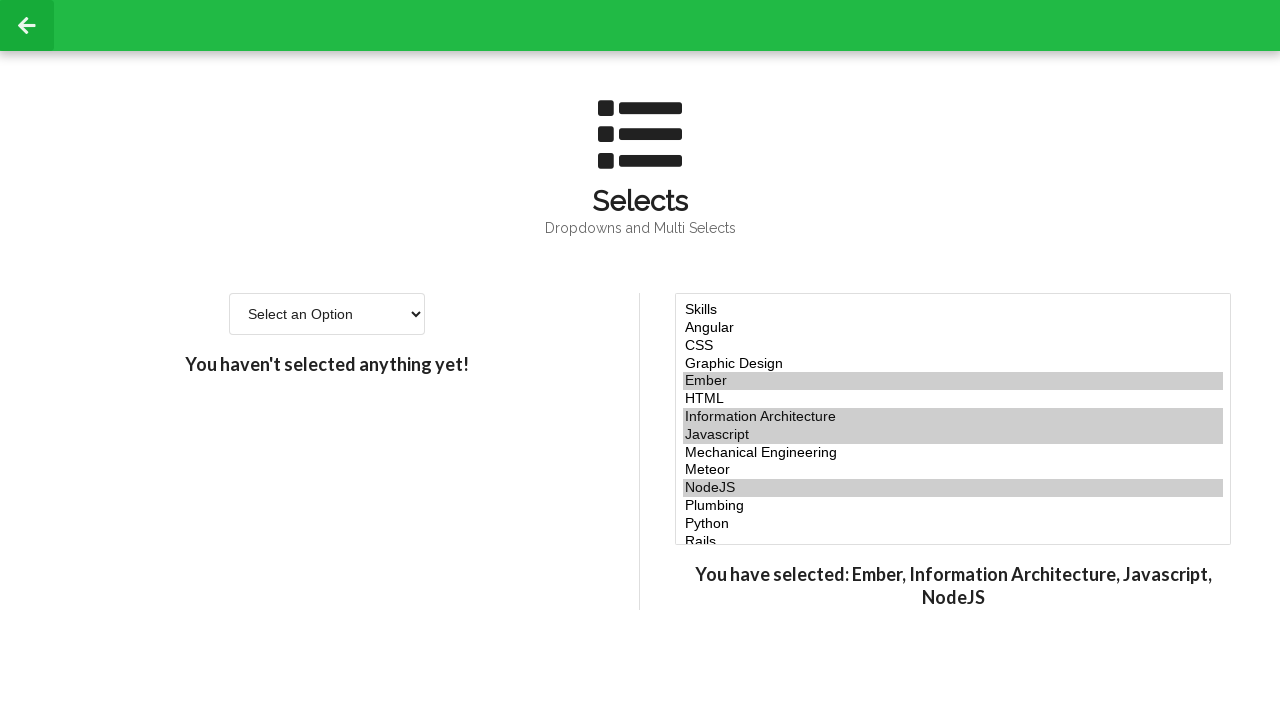